Tests clicking a button with a dynamic ID and verifies that a text element appears after the click.

Starting URL: https://thefreerangetester.github.io/sandbox-automation-testing/

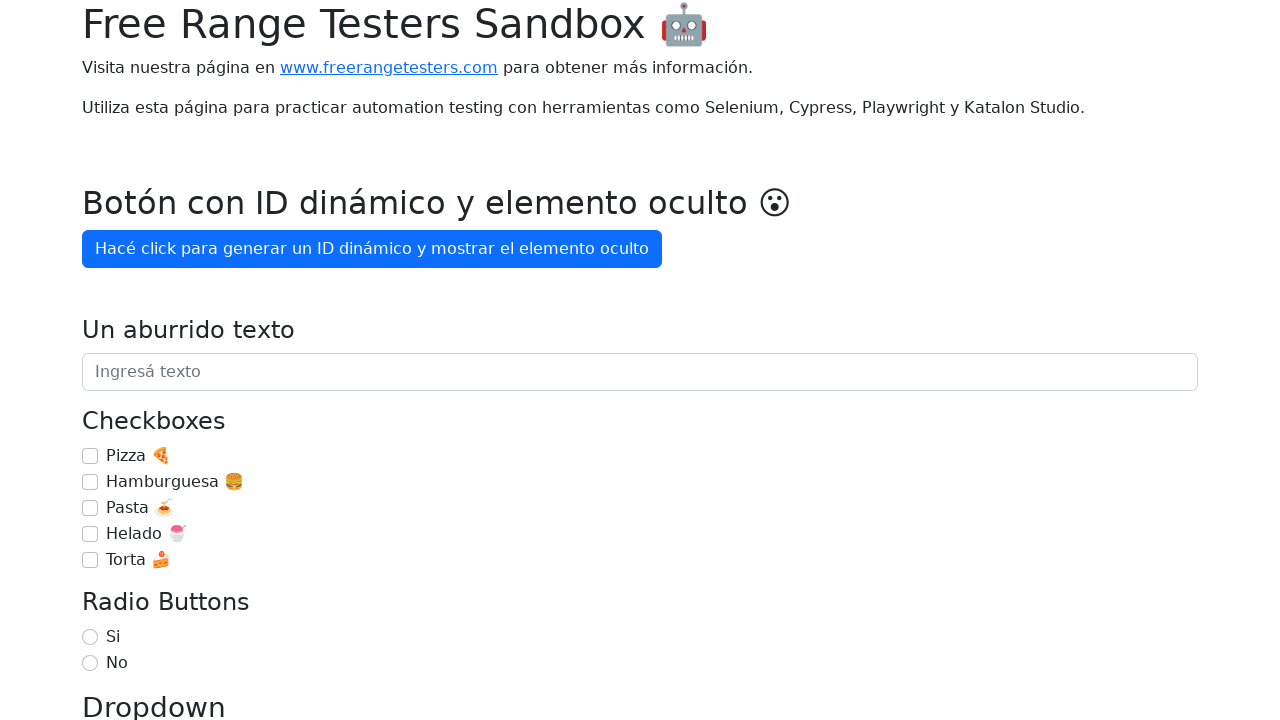

Navigated to sandbox automation testing page
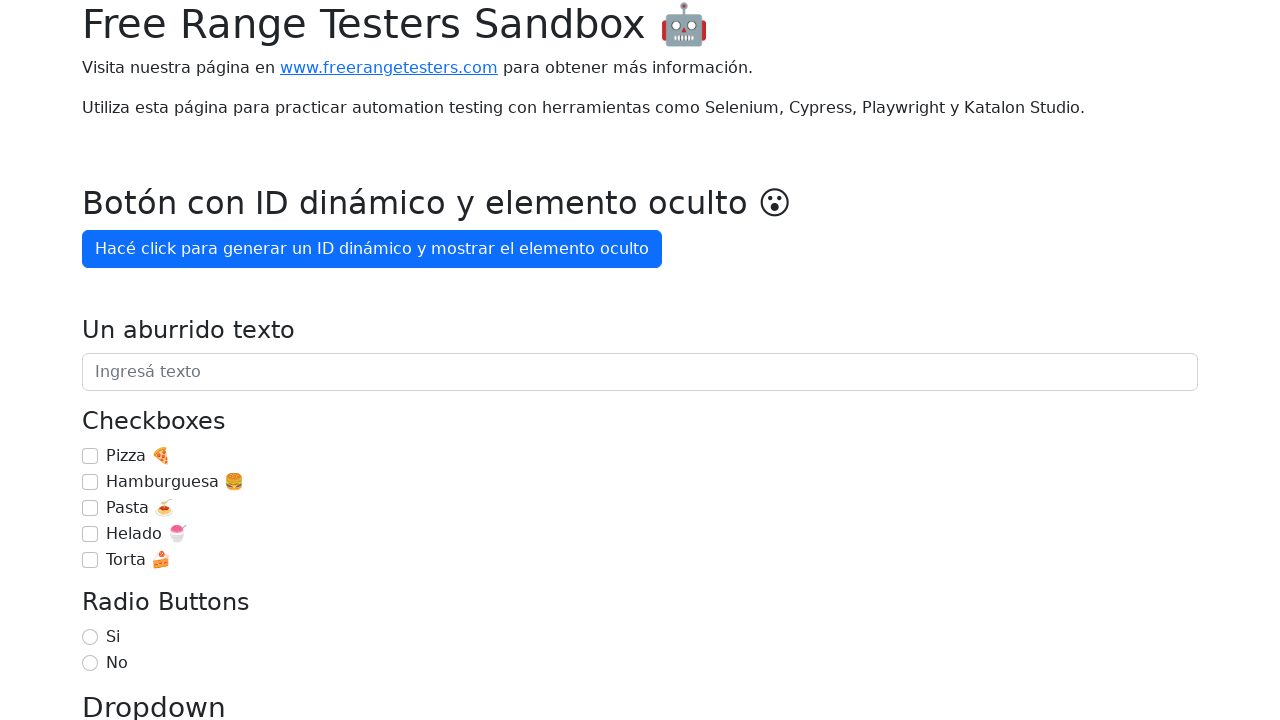

Clicked button with dynamic ID to generate ID at (372, 249) on internal:role=button[name="Hacé click para generar un ID"i]
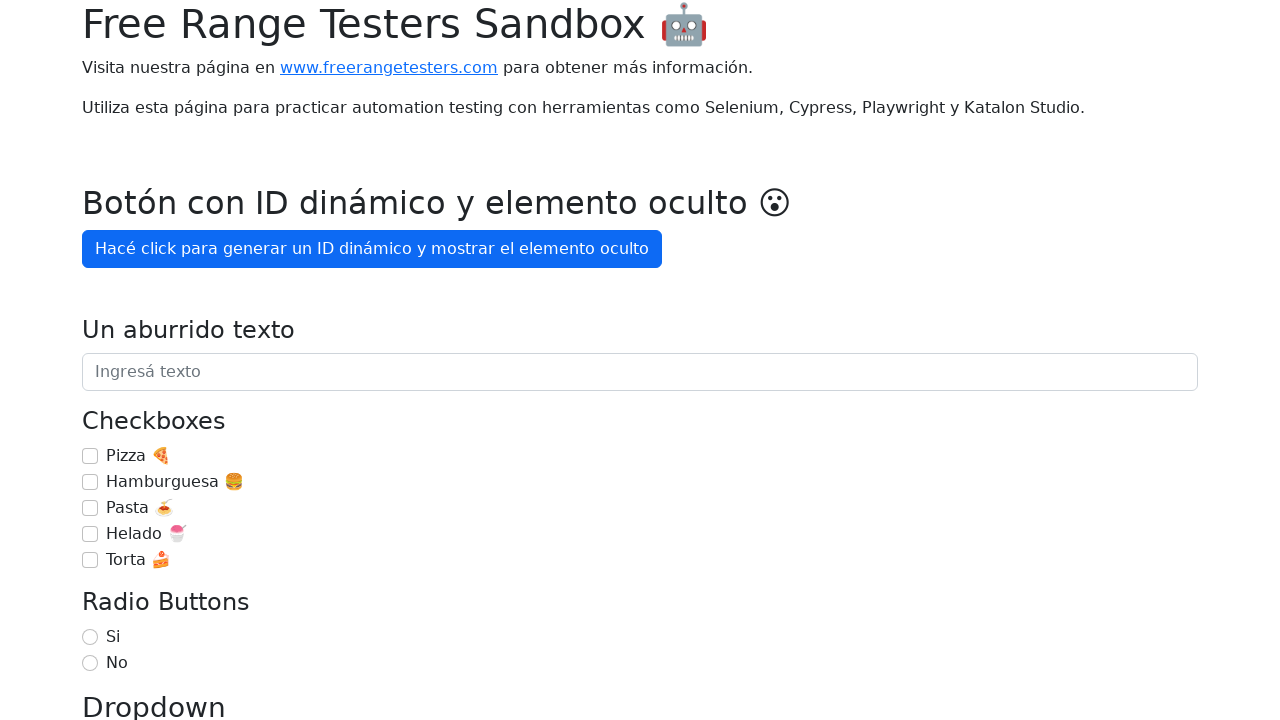

Text element appeared after button click
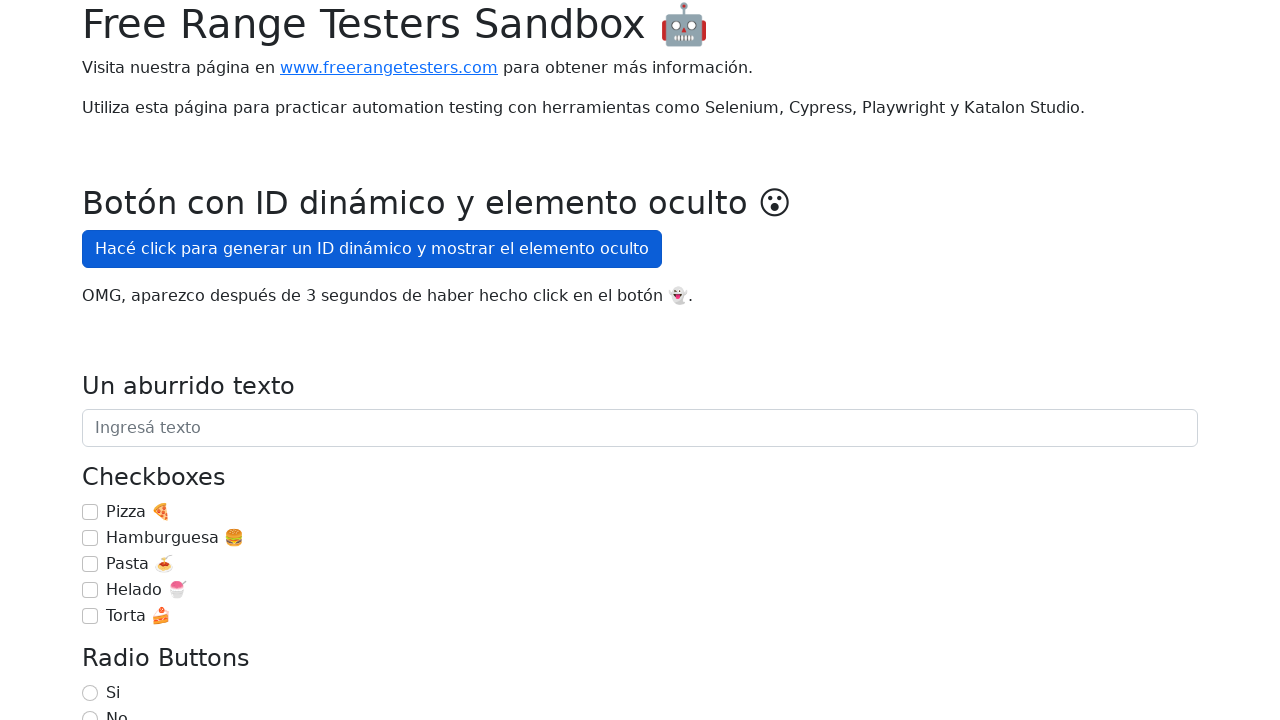

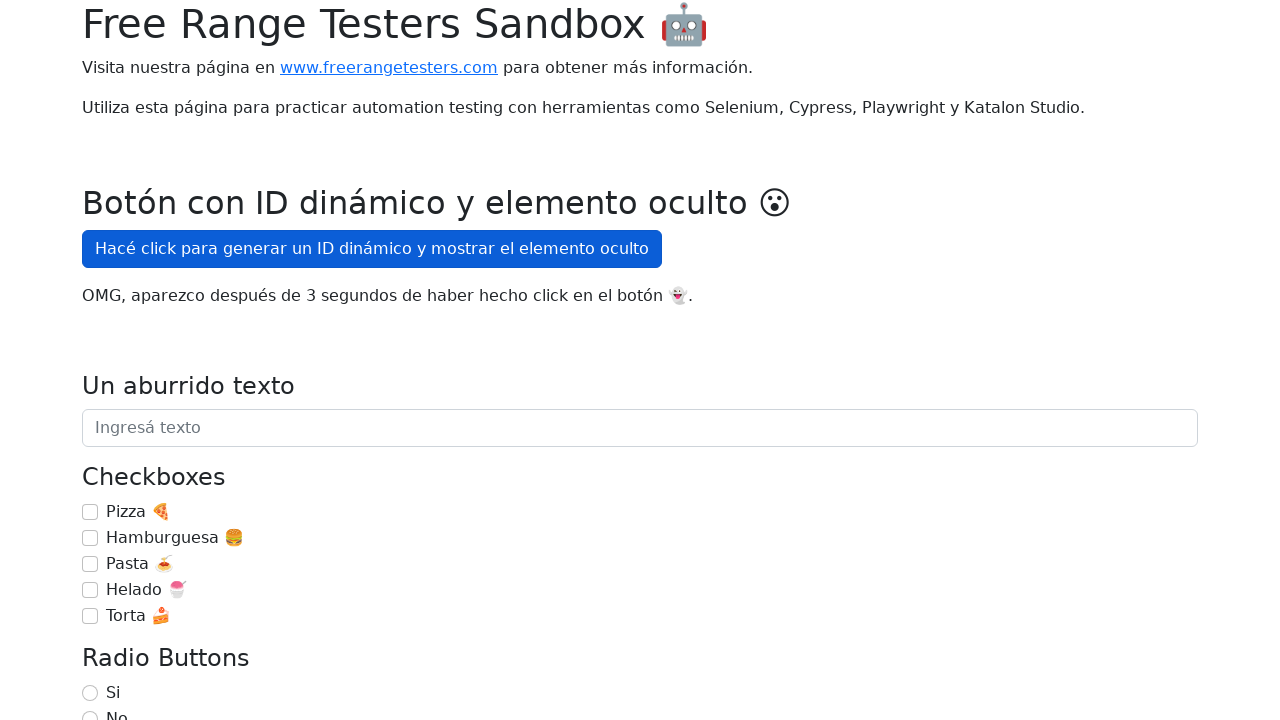